Tests the feedback form submission by filling out all form fields and clicking submit, then verifying the success page loads

Starting URL: http://zero.webappsecurity.com

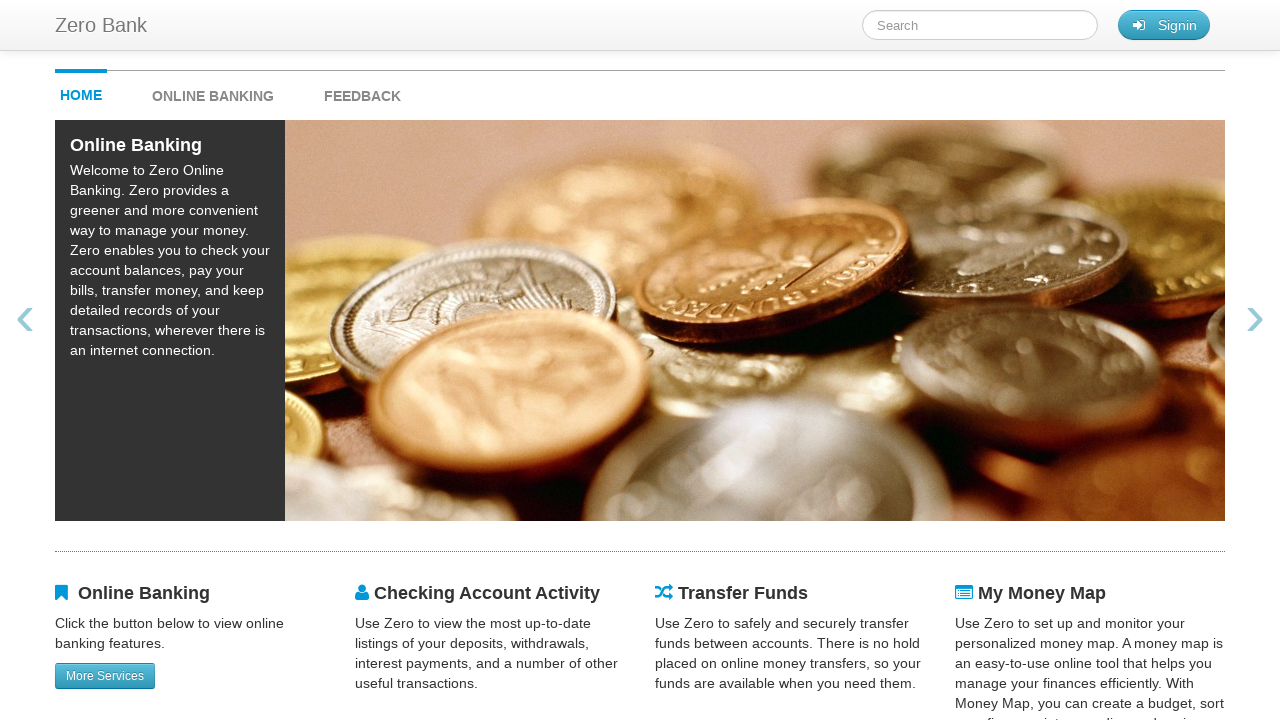

Clicked feedback link to navigate to feedback form at (362, 91) on #feedback
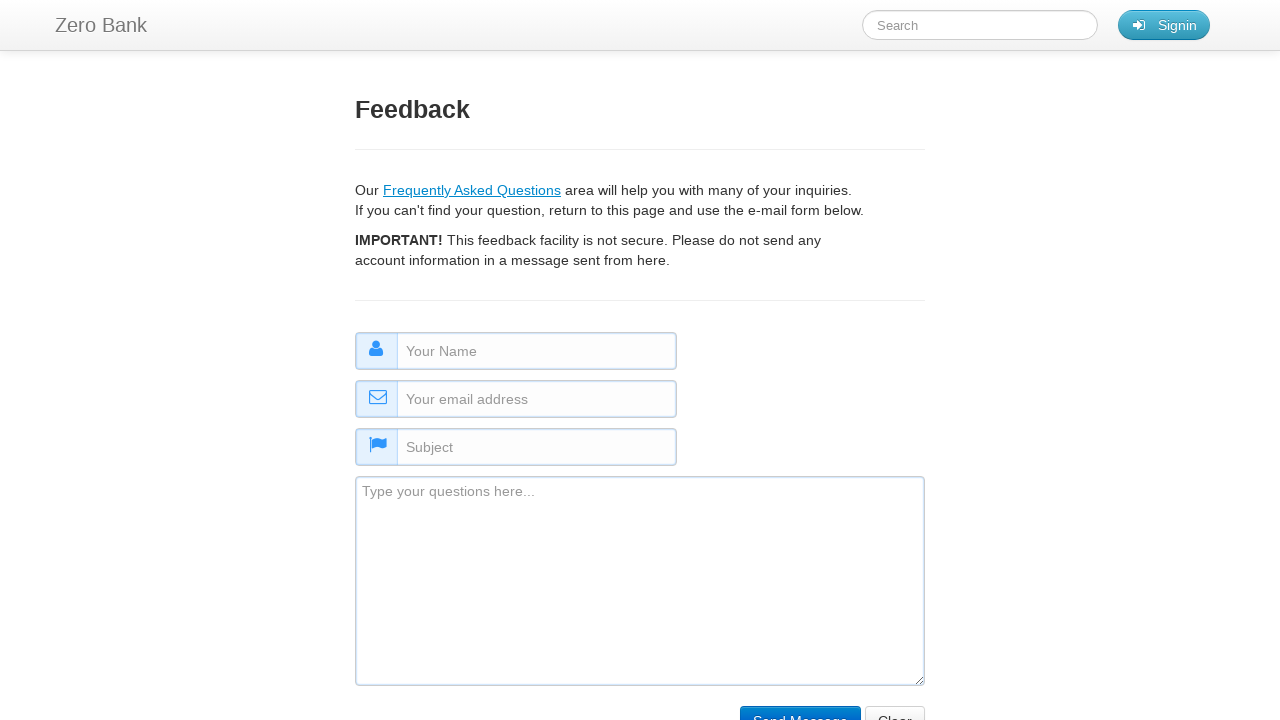

Filled name field with 'John Smith' on #name
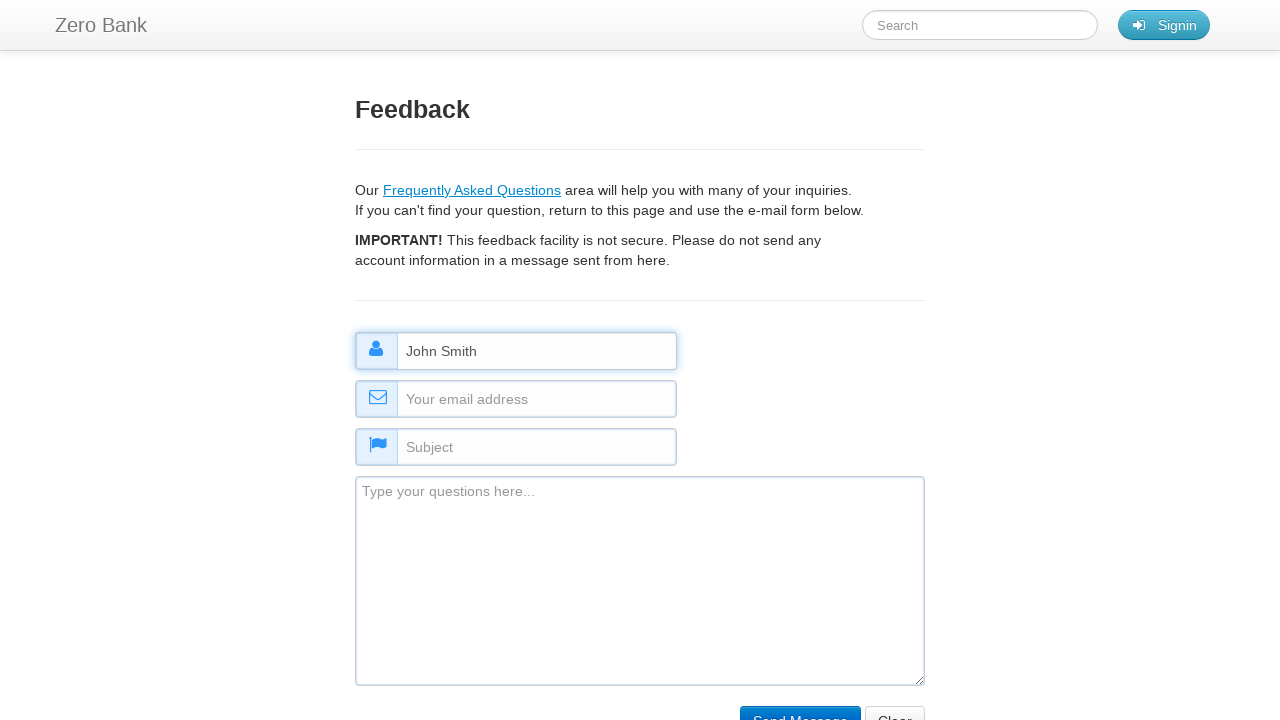

Filled email field with 'john.smith@testmail.com' on #email
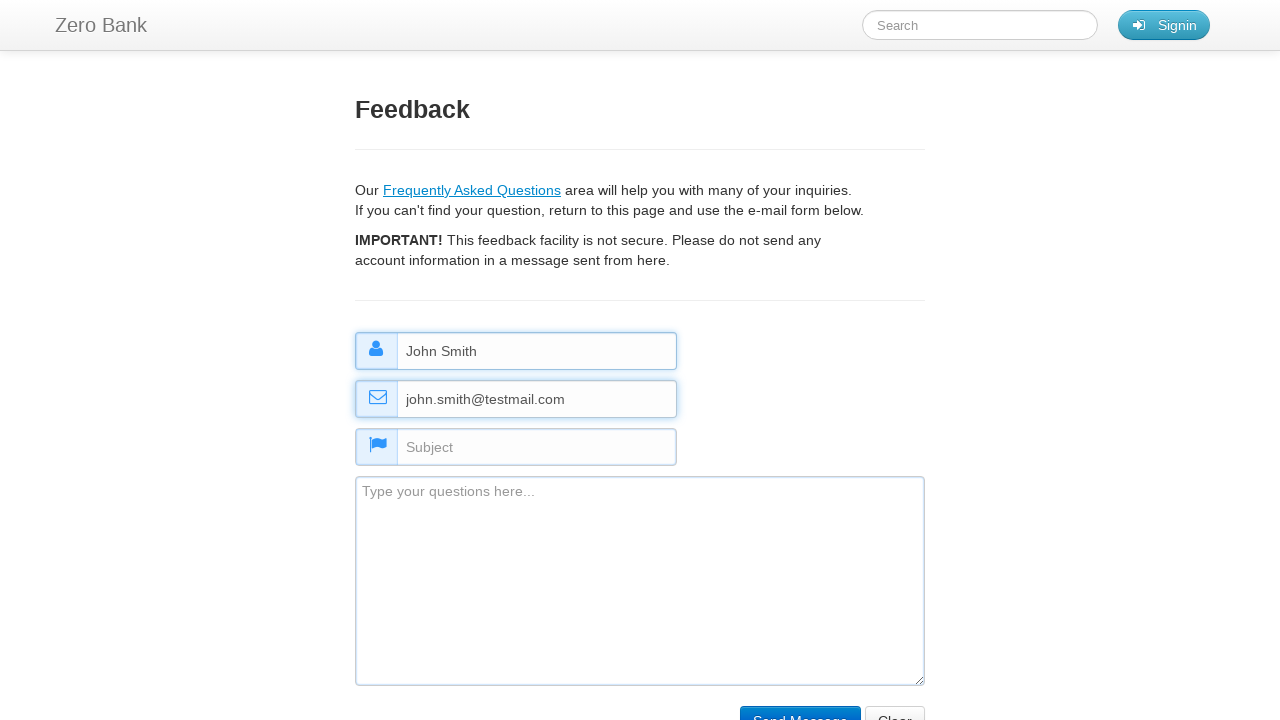

Filled subject field with 'Website Inquiry' on #subject
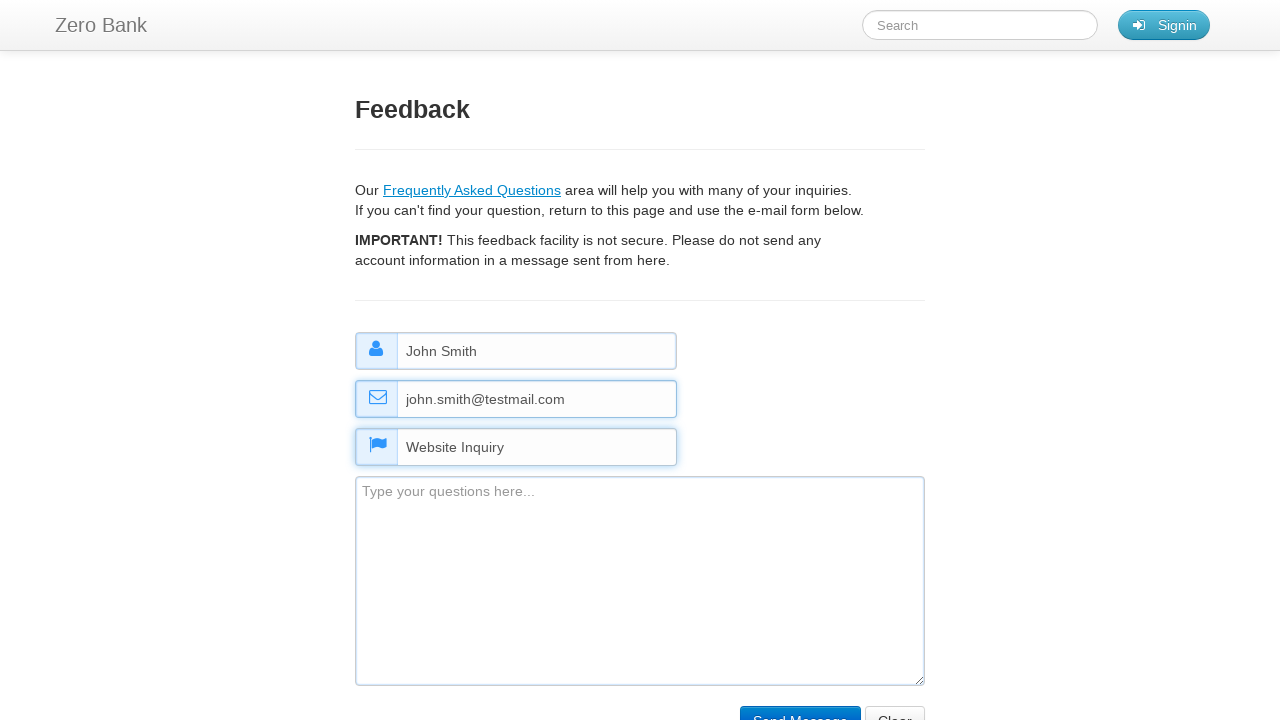

Filled comment field with test feedback message on #comment
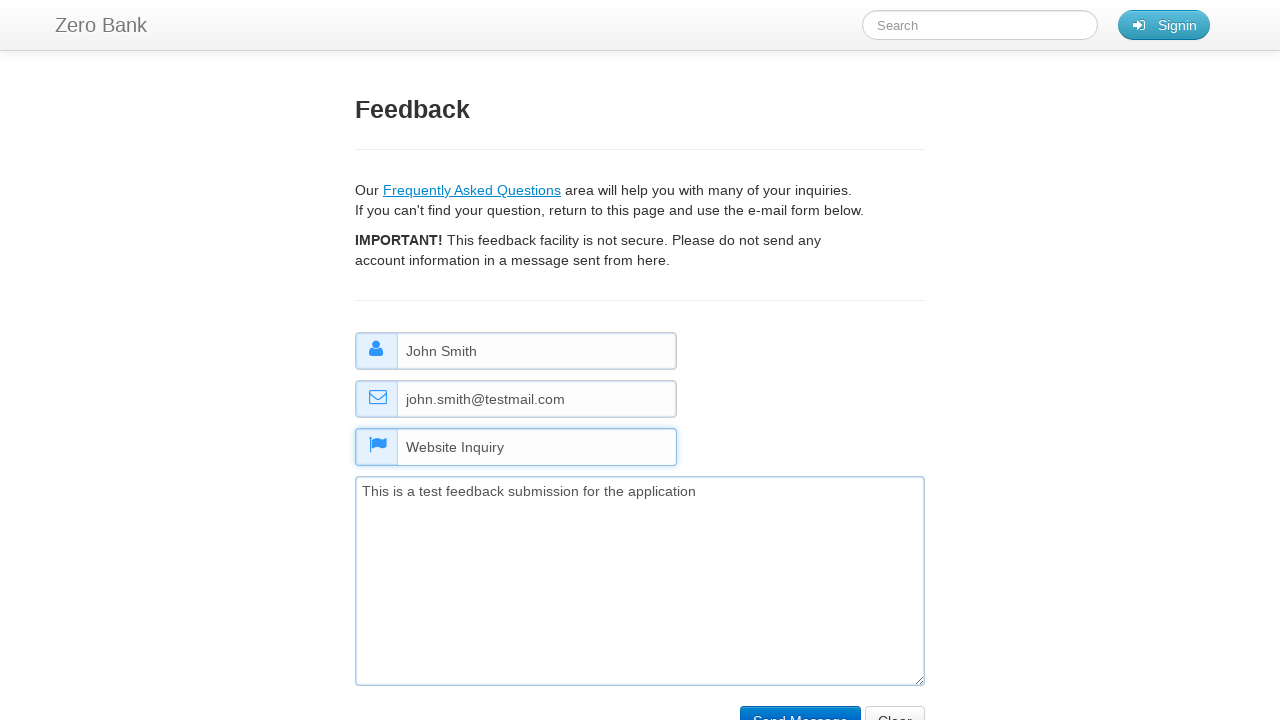

Clicked submit button to submit feedback form at (800, 705) on input[name='submit']
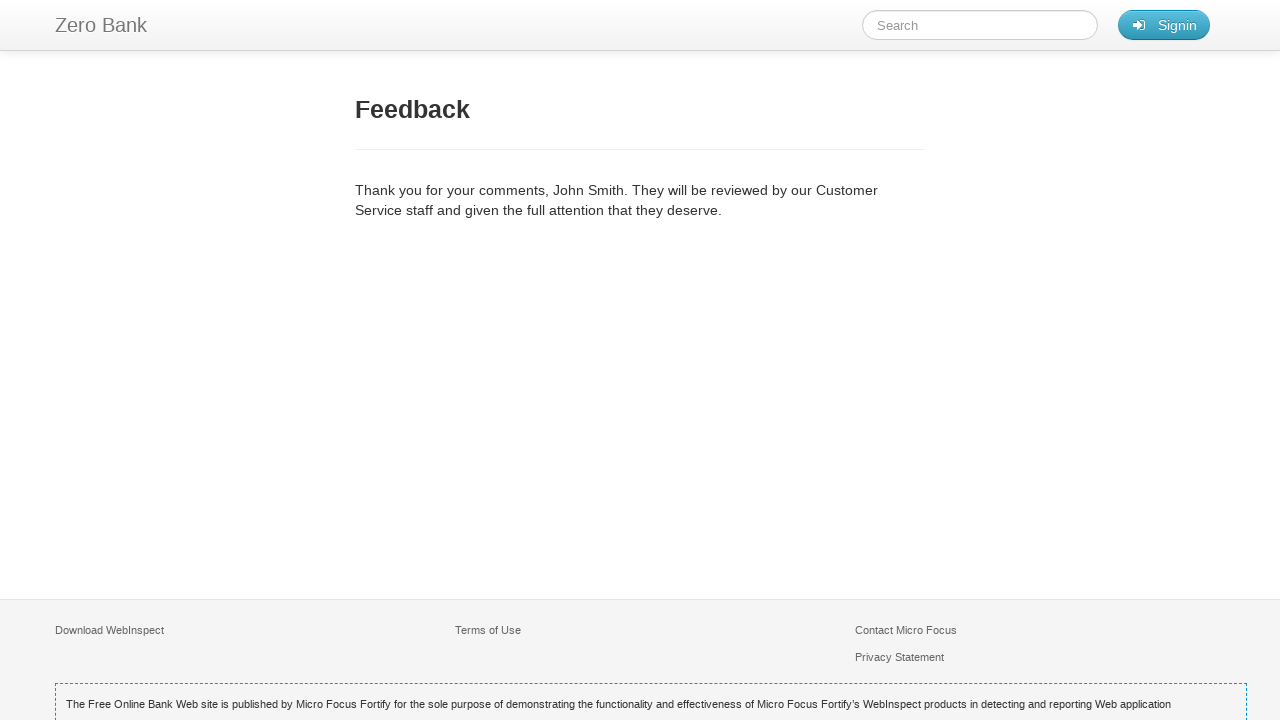

Feedback confirmation page loaded successfully
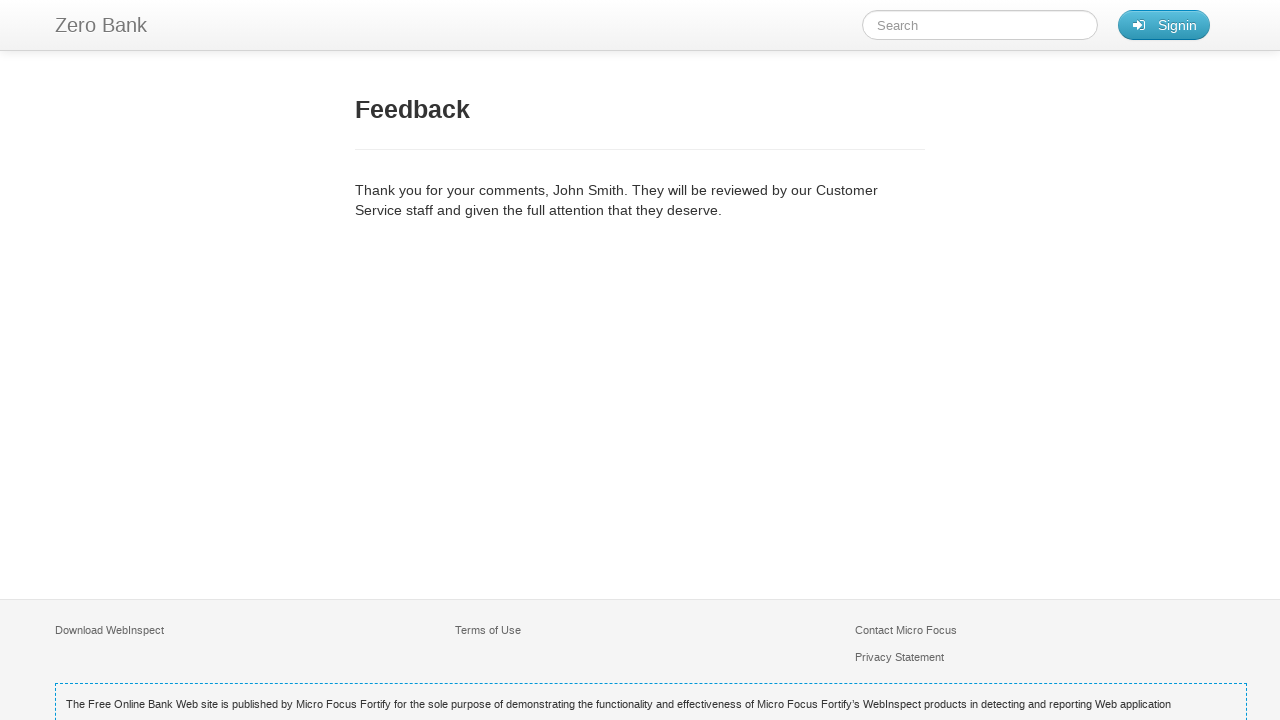

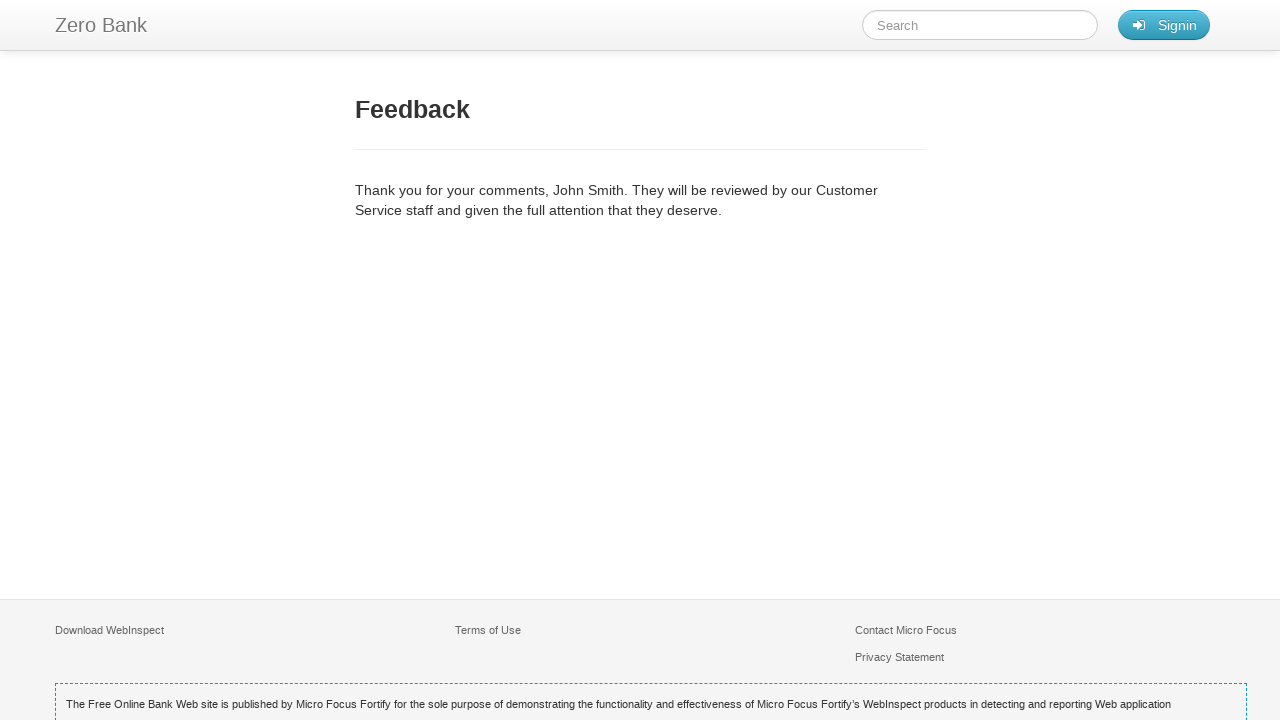